Tests window handling by clicking the Help link on Gmail, switching between windows, and clicking on a link in the help window

Starting URL: http://gmail.com

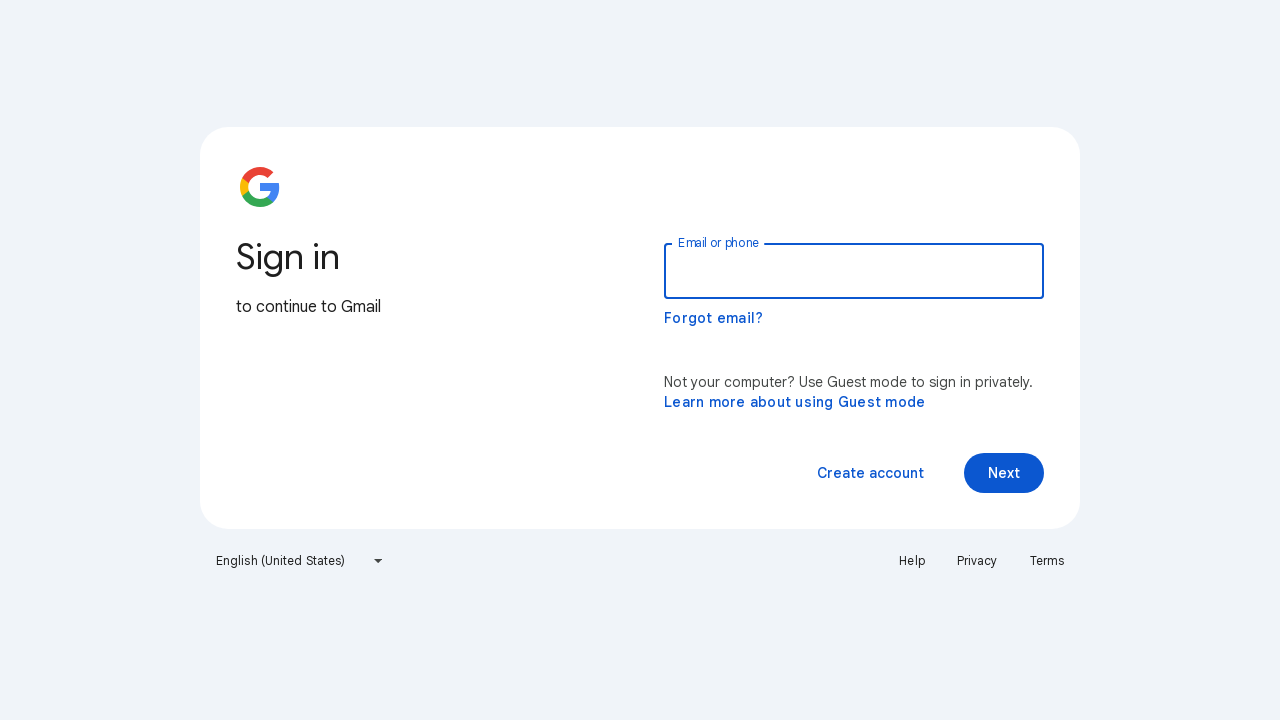

Clicked Help link to open new window at (912, 561) on a:text('Help')
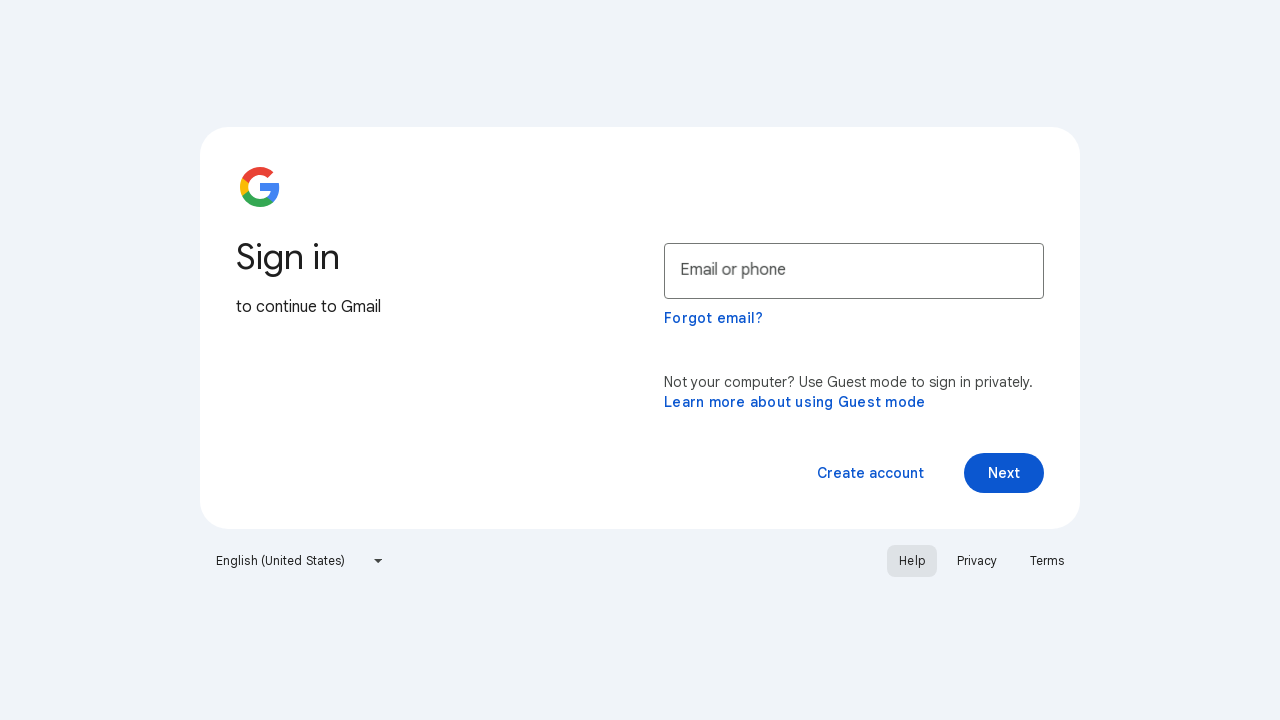

Waited for new page/tab to open
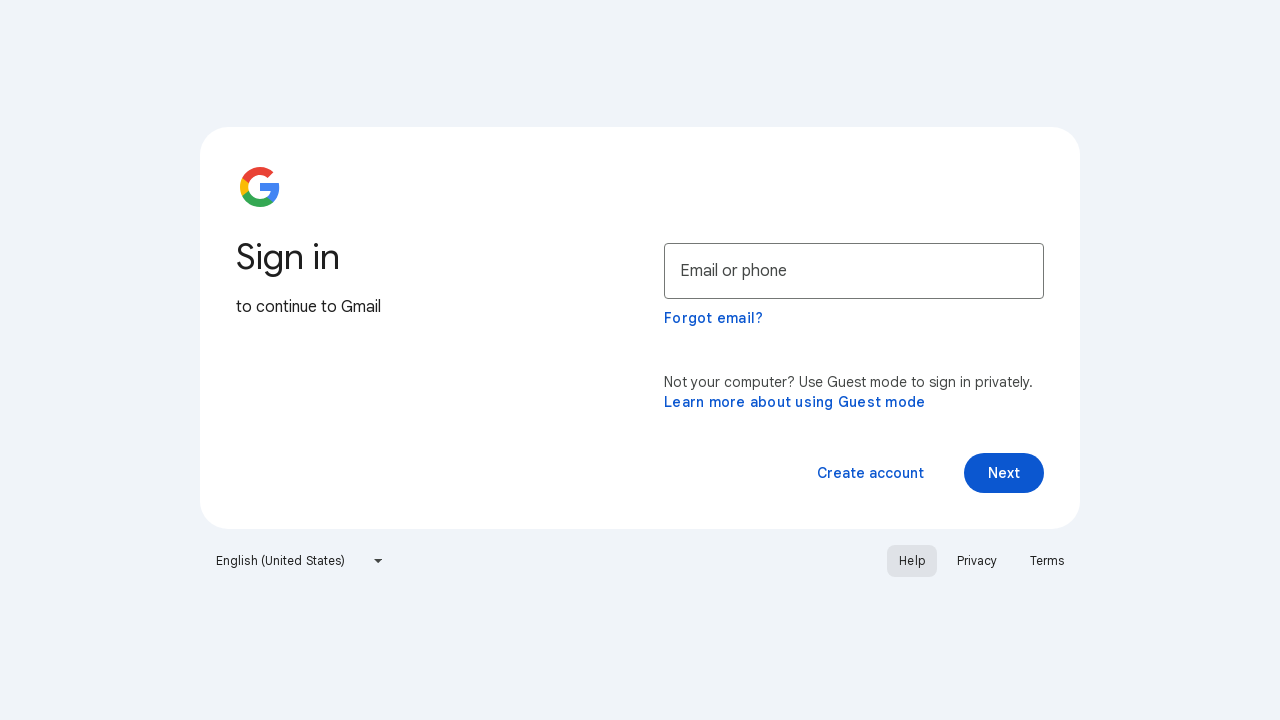

Retrieved all open pages from context
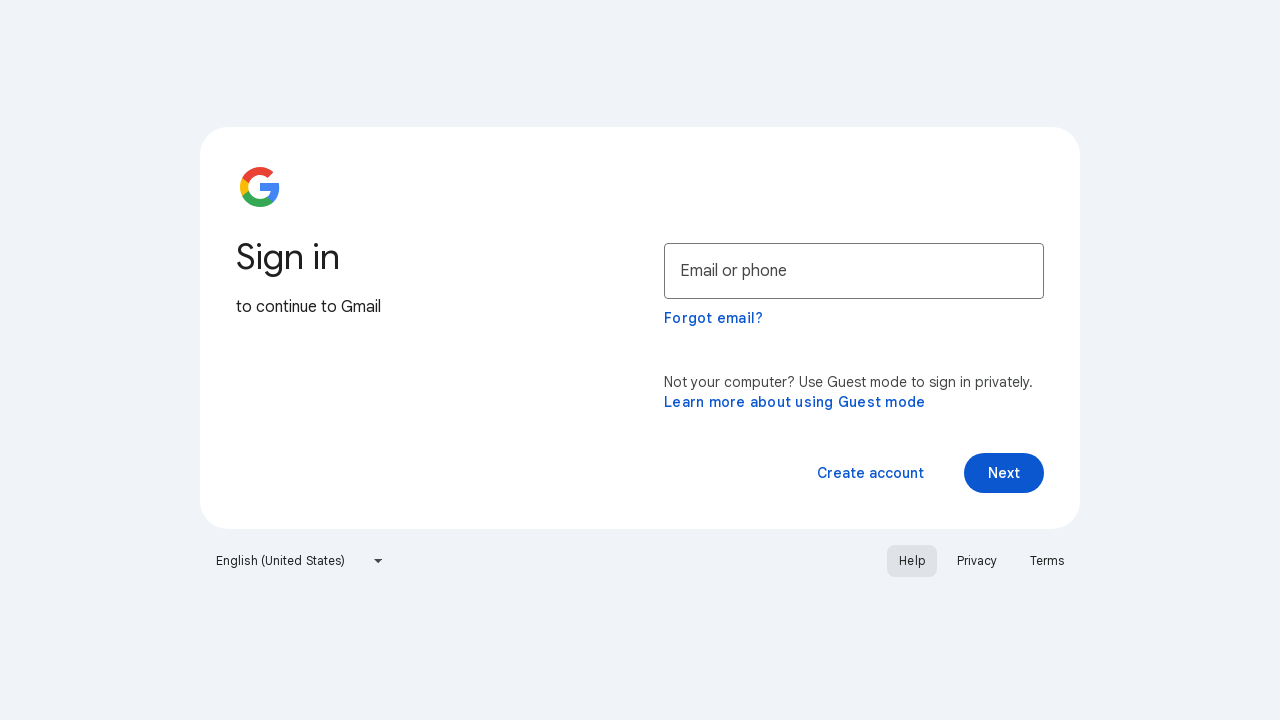

Google Account Help link not found on current page on xpath=//html/body/div[2]/header/div[5]/div/div/div/span/a/span
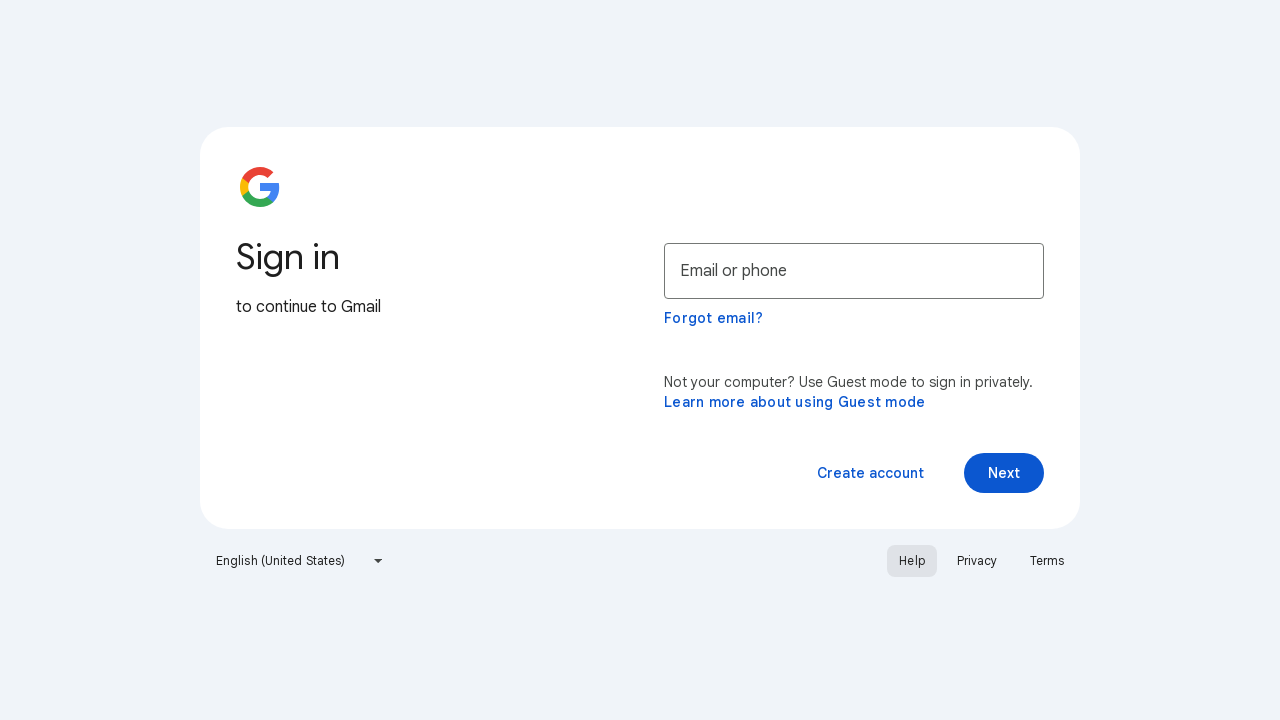

Google Account Help link not found on current page on xpath=//html/body/div[2]/header/div[5]/div/div/div/span/a/span
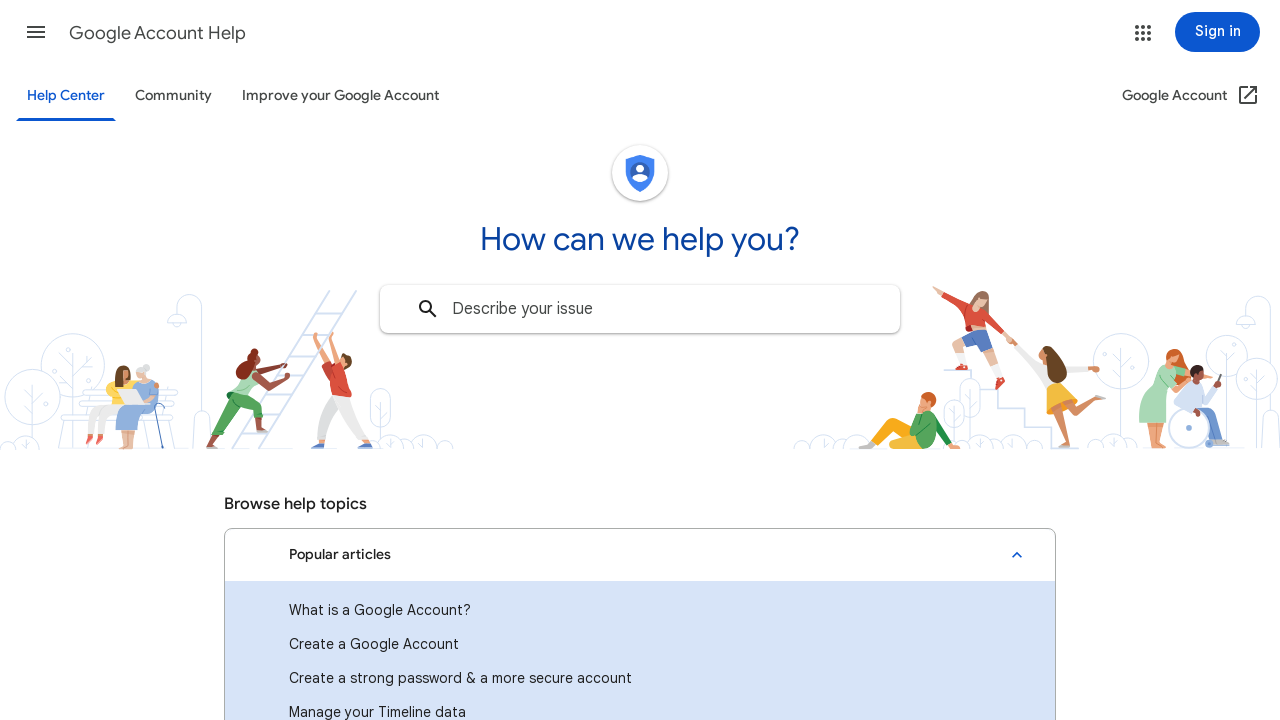

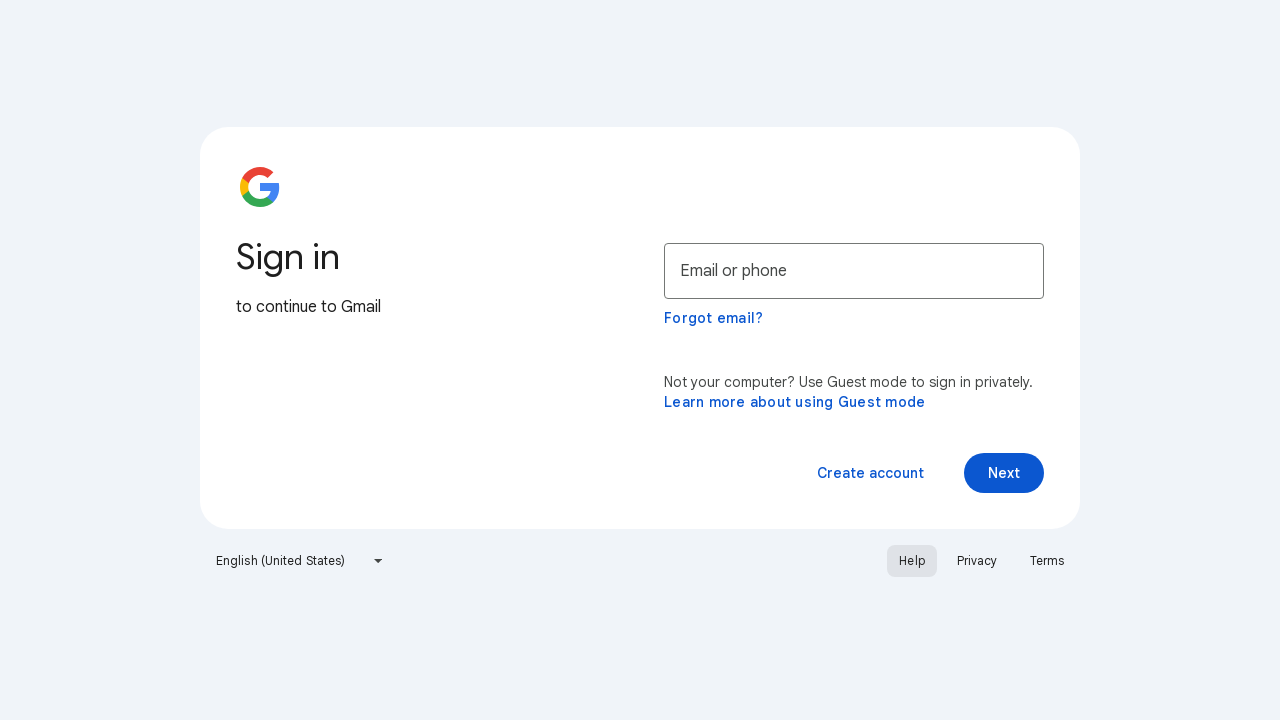